Tests mouse hover menu interaction by hovering over a menu item and clicking a submenu

Starting URL: https://demoqa.com/menu/

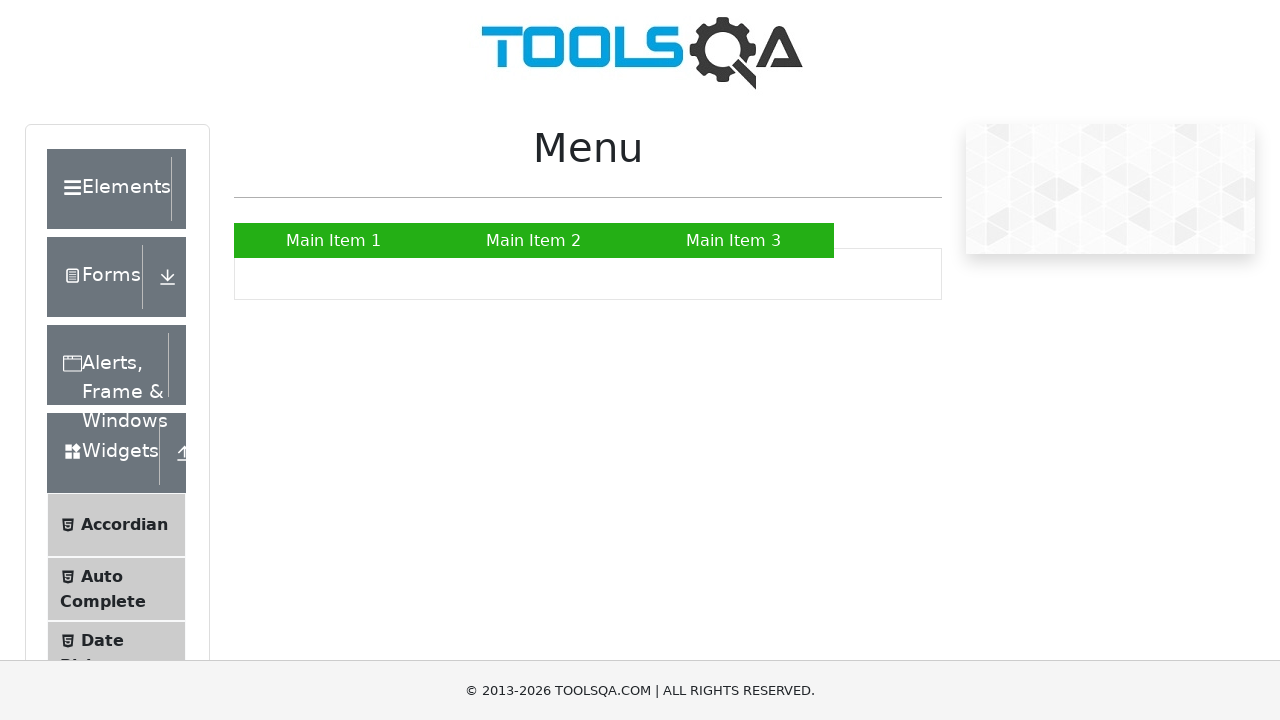

Hovered over Main Item 2 to reveal submenu at (534, 240) on text=Main Item 2
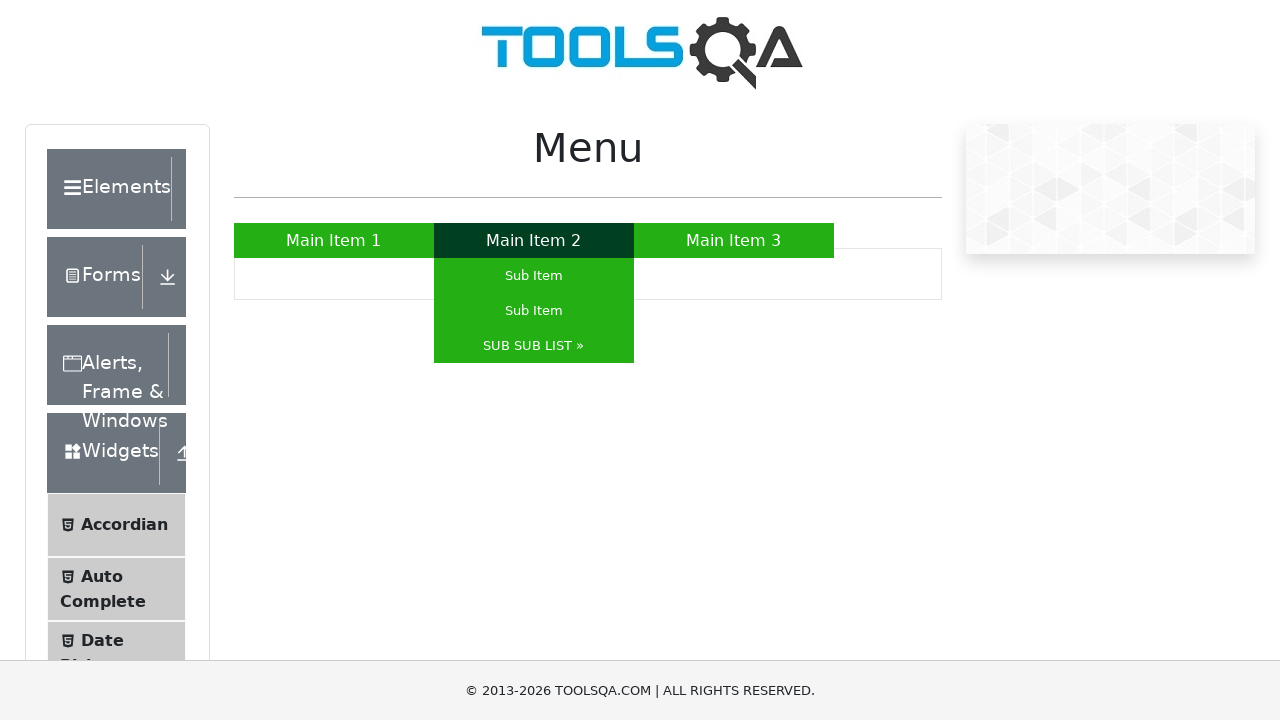

Clicked on SUB SUB LIST submenu item at (534, 346) on text=SUB SUB LIST »
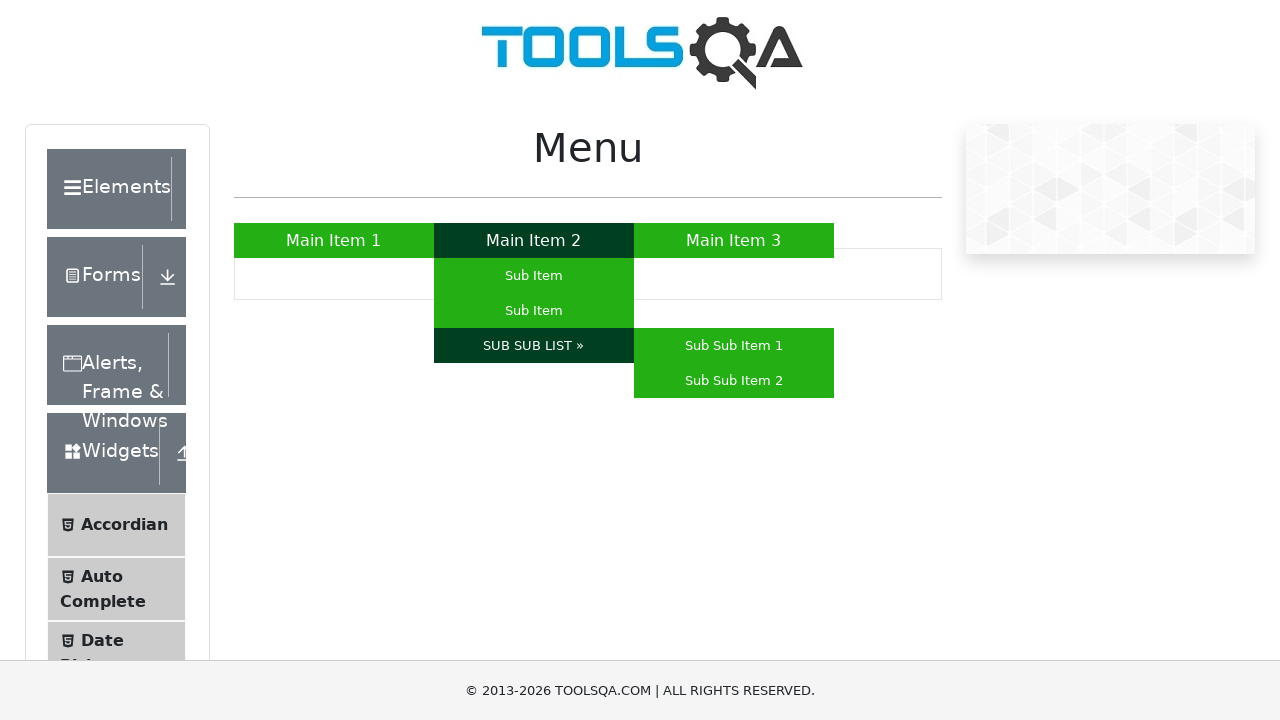

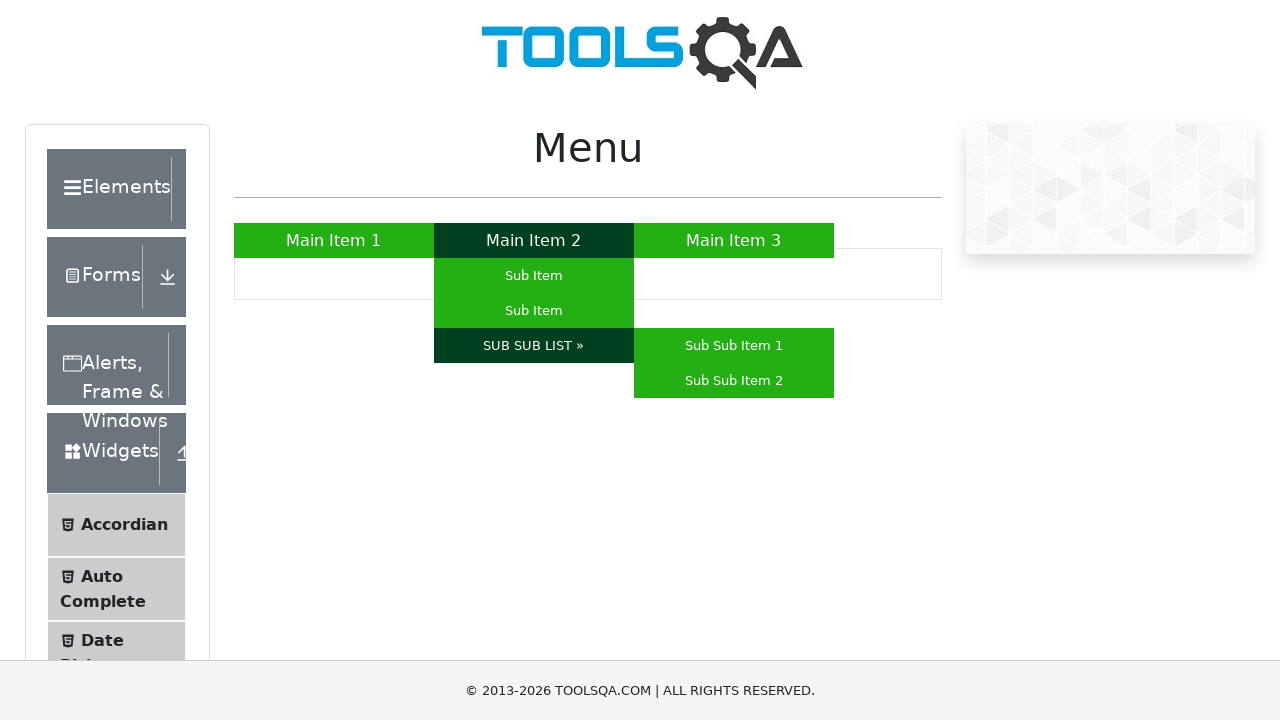